Navigates to the WebDriverIO website and retrieves the page title to verify the page loaded correctly

Starting URL: https://webdriver.io

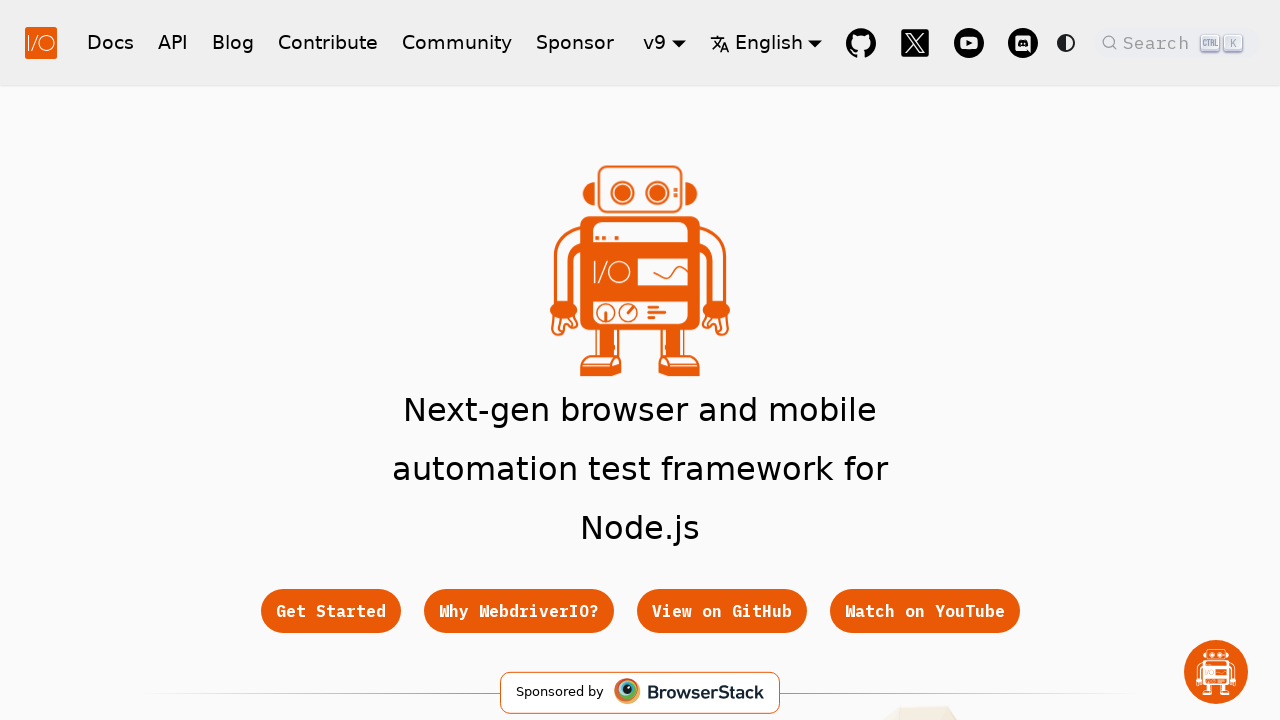

Navigated to https://webdriver.io
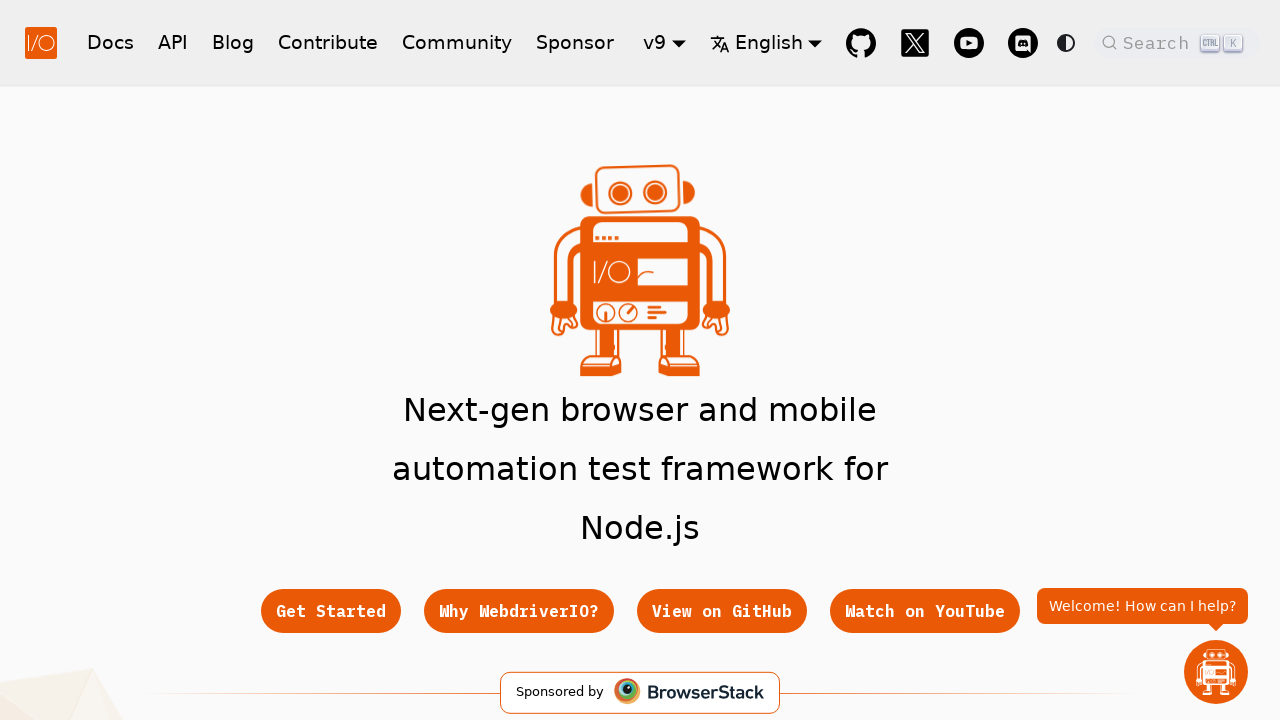

Page DOM content loaded
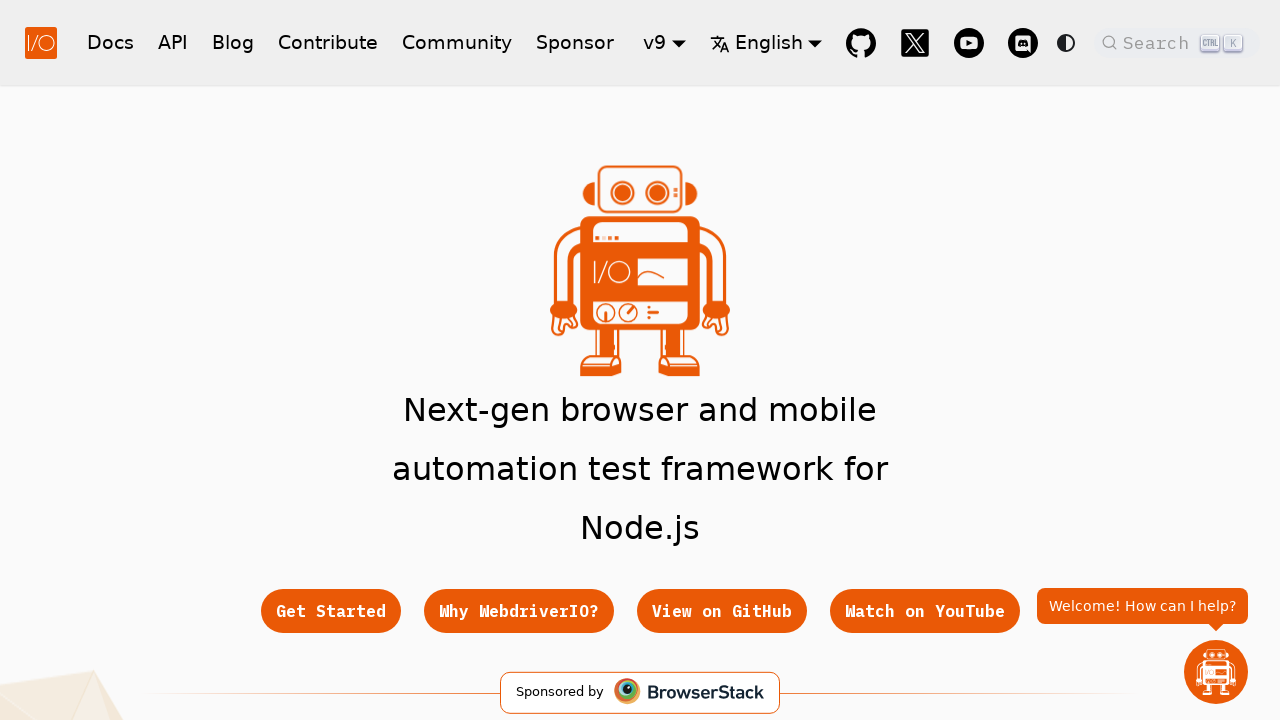

Retrieved page title: 'WebdriverIO · Next-gen browser and mobile automation test framework for Node.js | WebdriverIO'
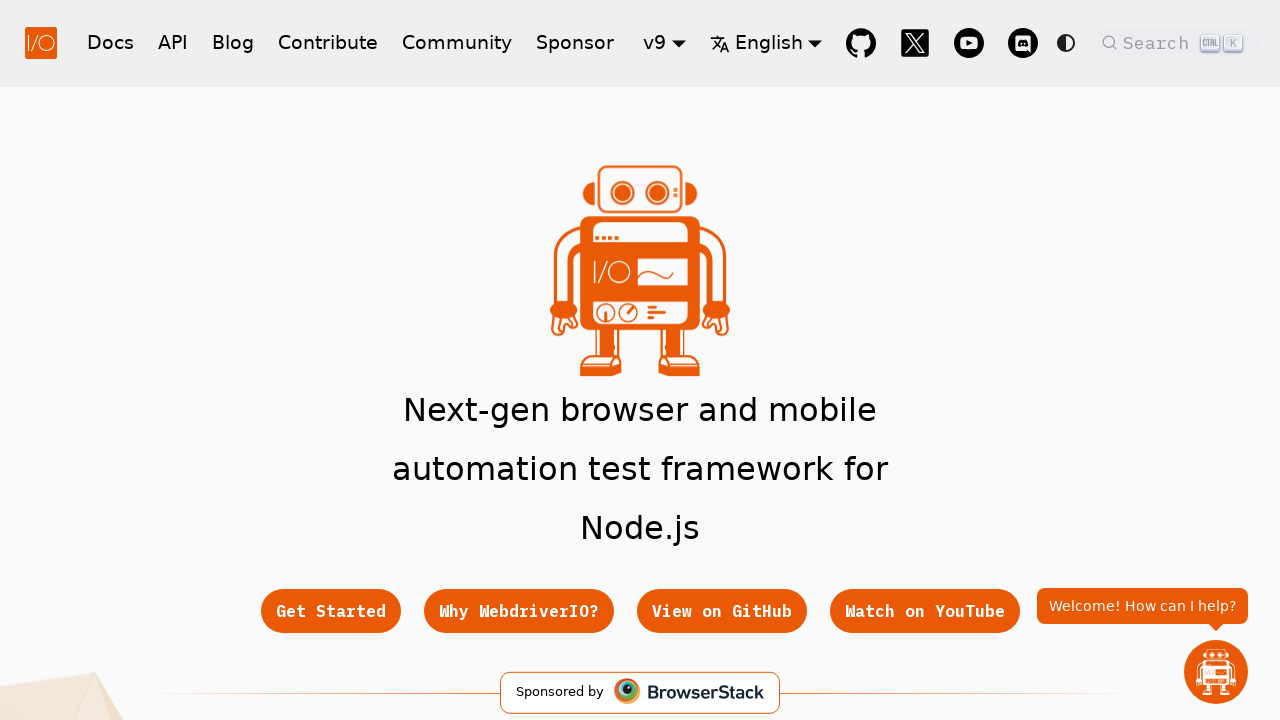

Verified page title is not empty
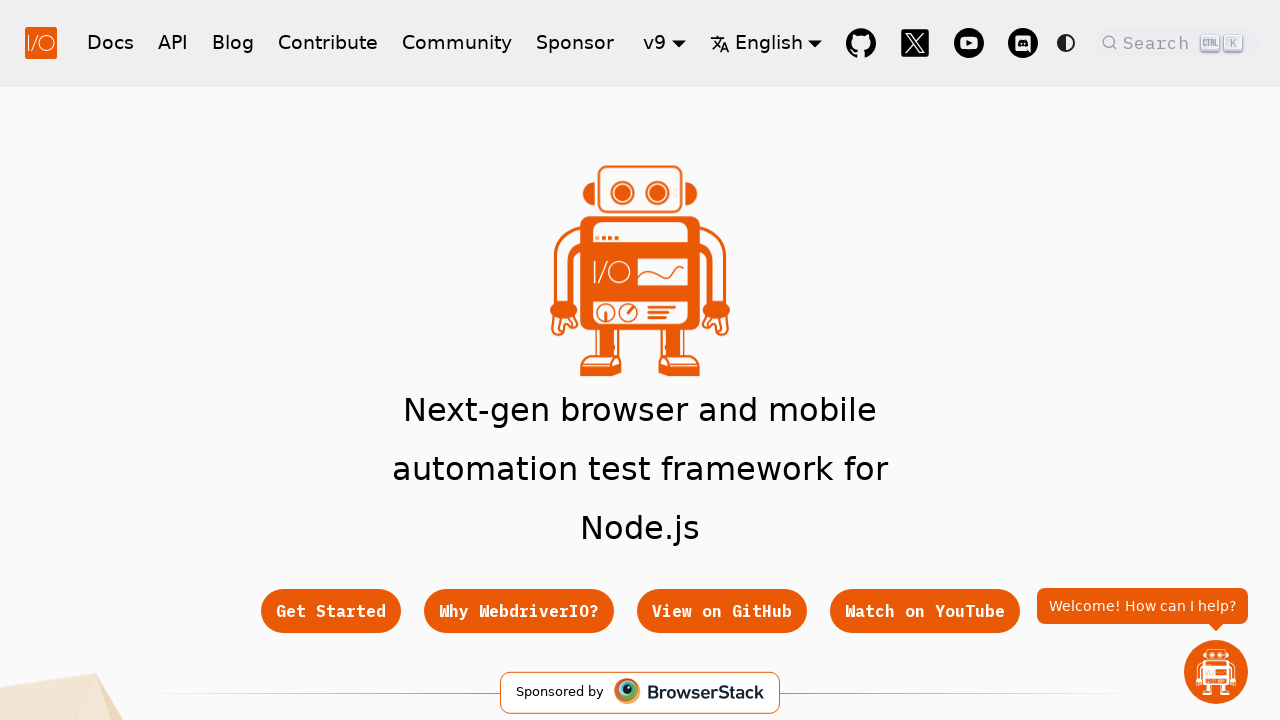

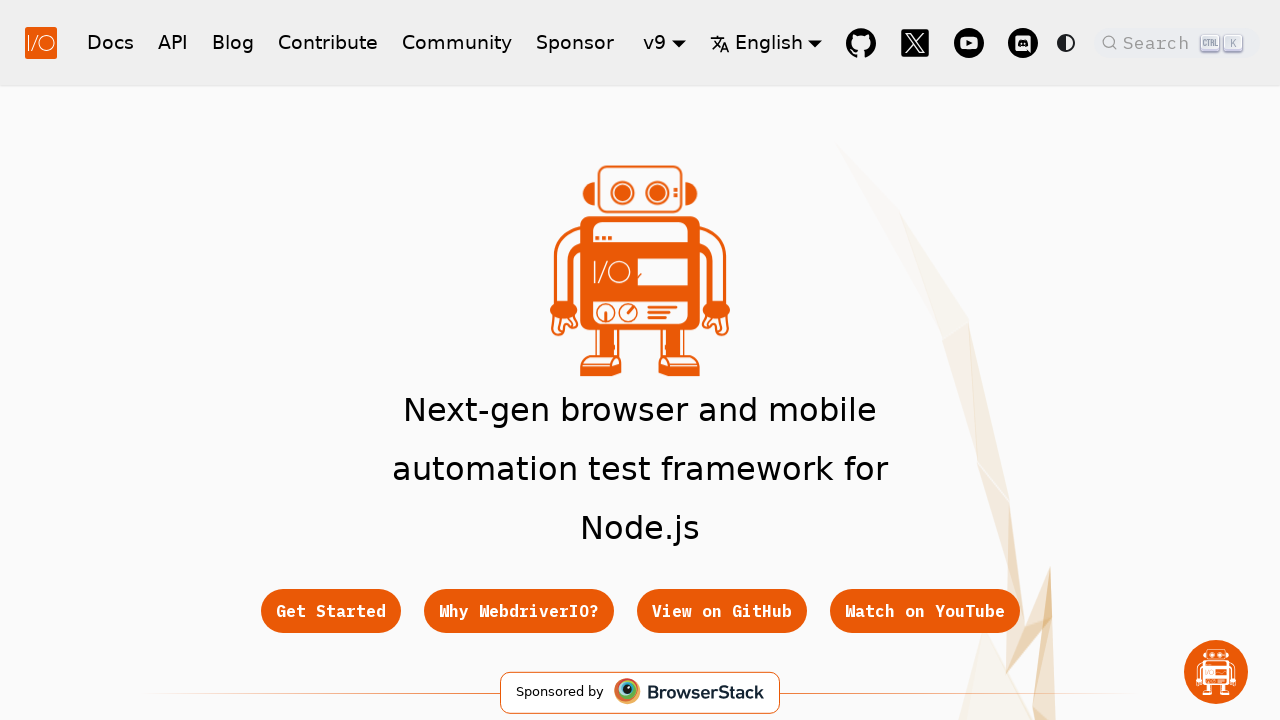